Tests that in the Browse Languages menu, submenu M, the last programming language in the table is MySQL.

Starting URL: http://www.99-bottles-of-beer.net/

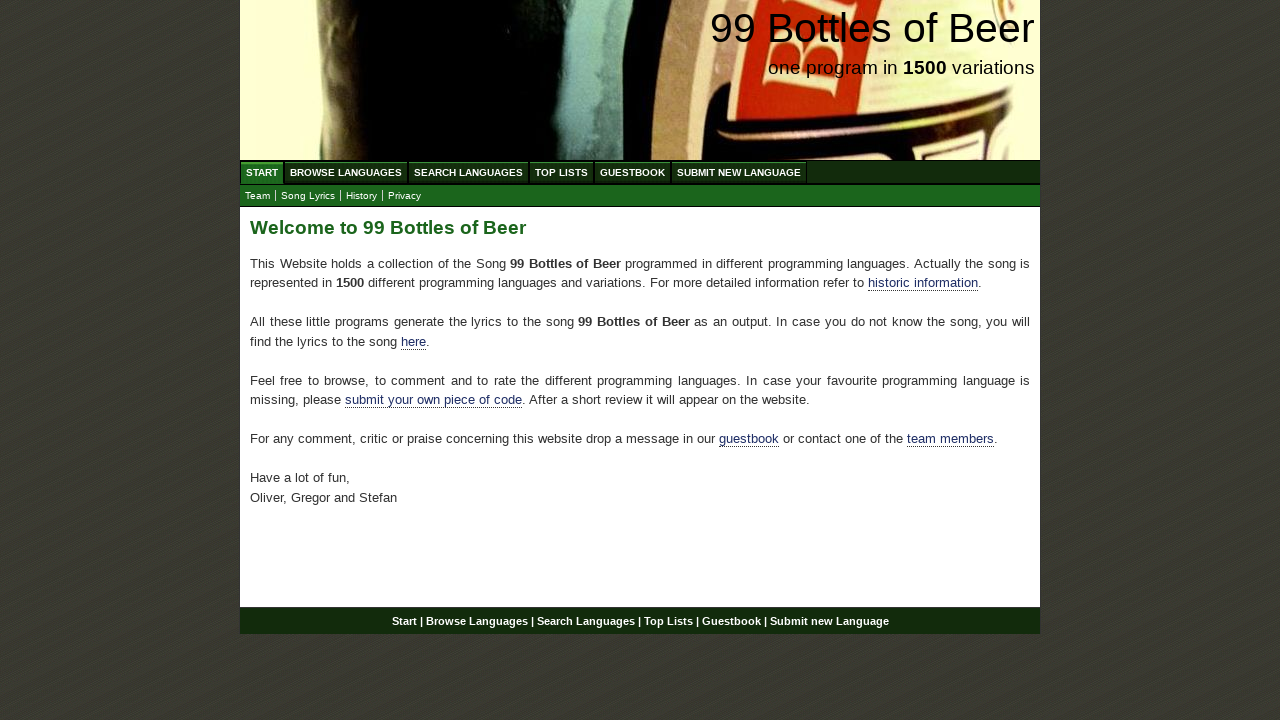

Clicked on Browse Languages menu at (346, 172) on xpath=//li/a[@href='/abc.html']
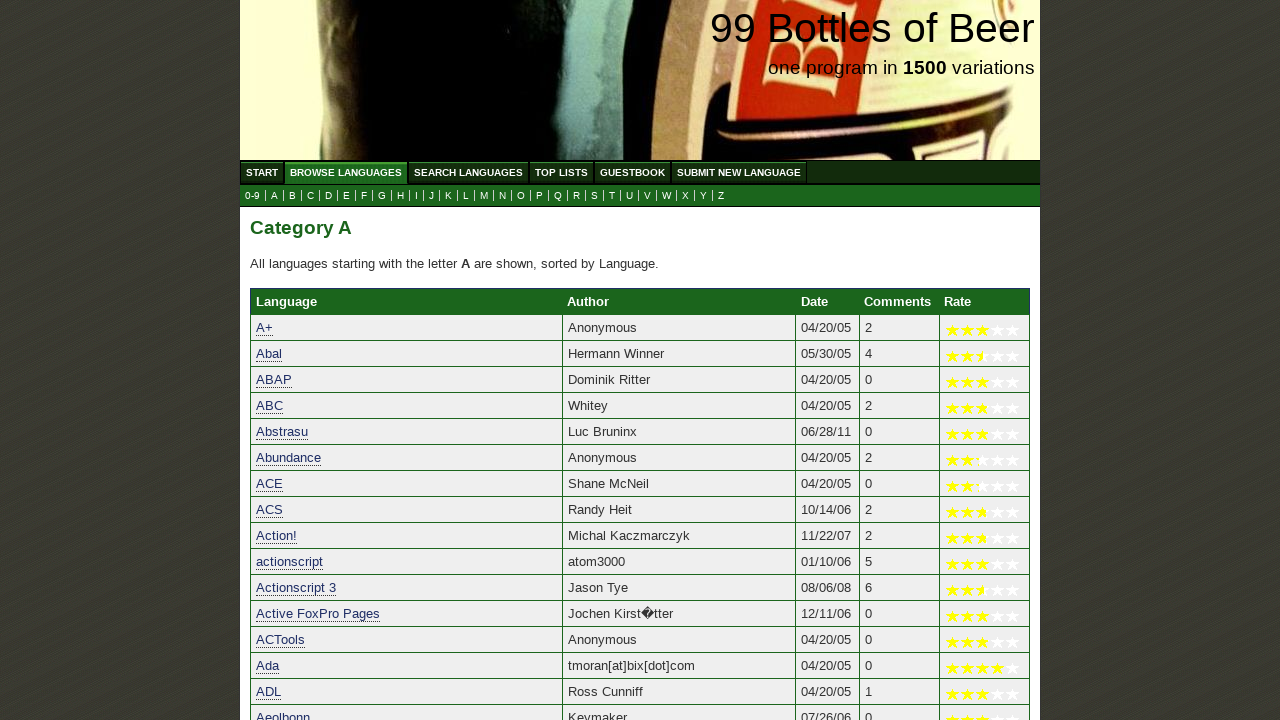

Clicked on submenu M at (484, 196) on xpath=//a[@href='m.html']
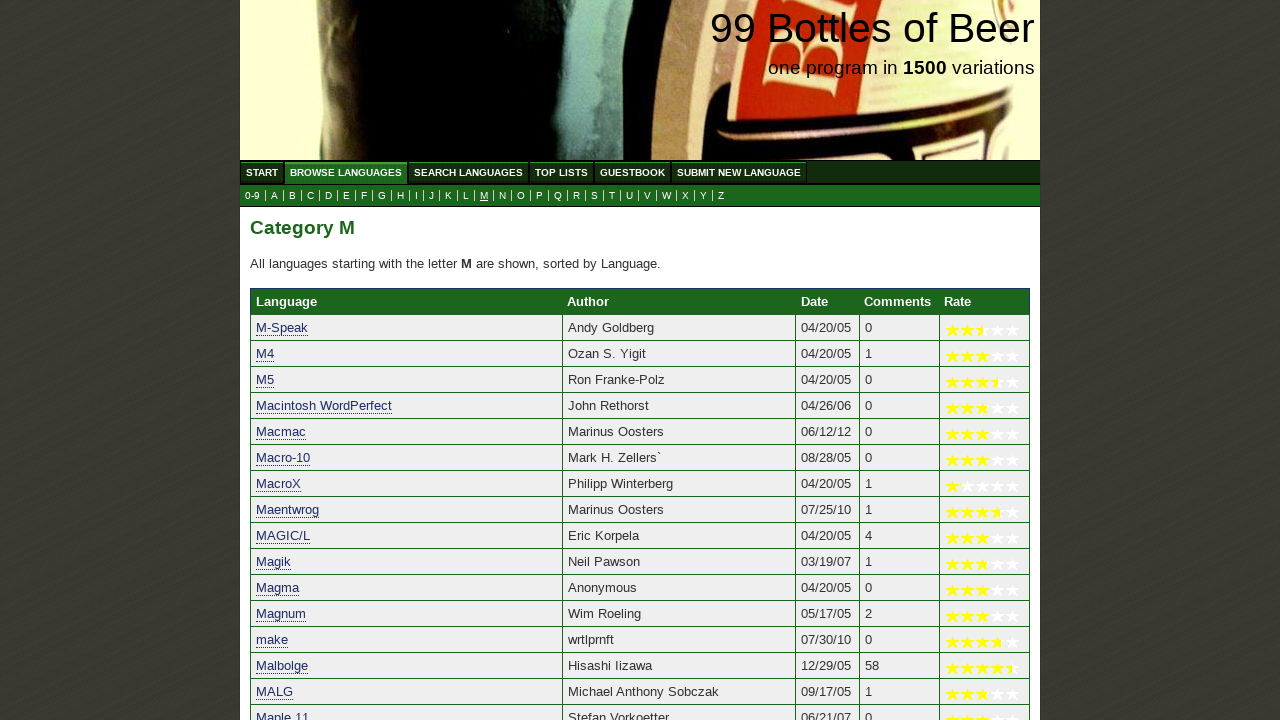

Waited for last language row in table to load
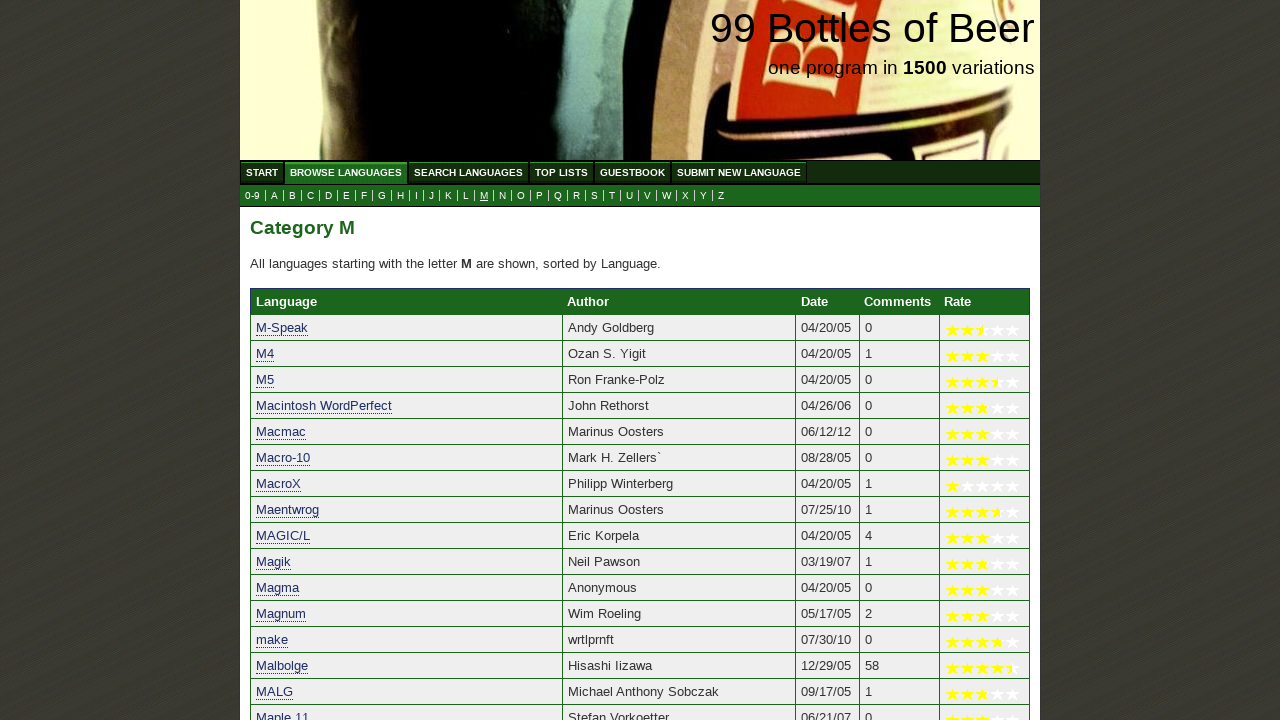

Retrieved last language from table: MySQL
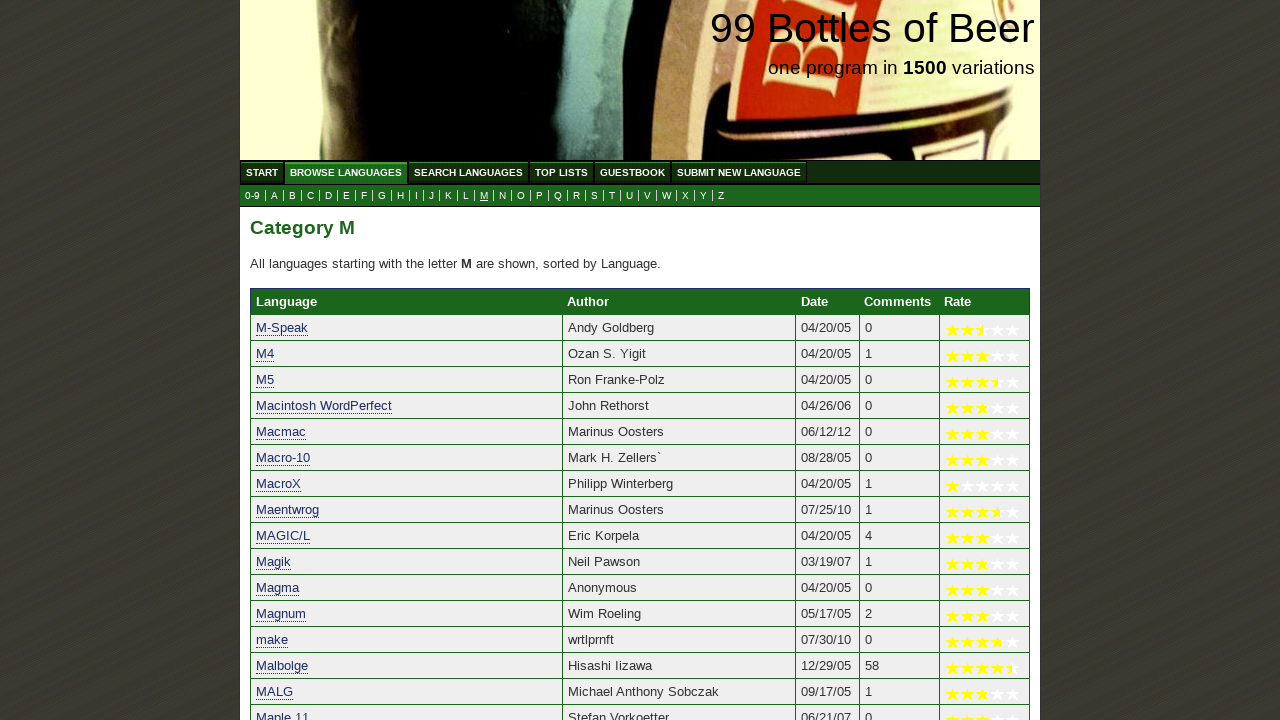

Verified that the last programming language in submenu M is MySQL
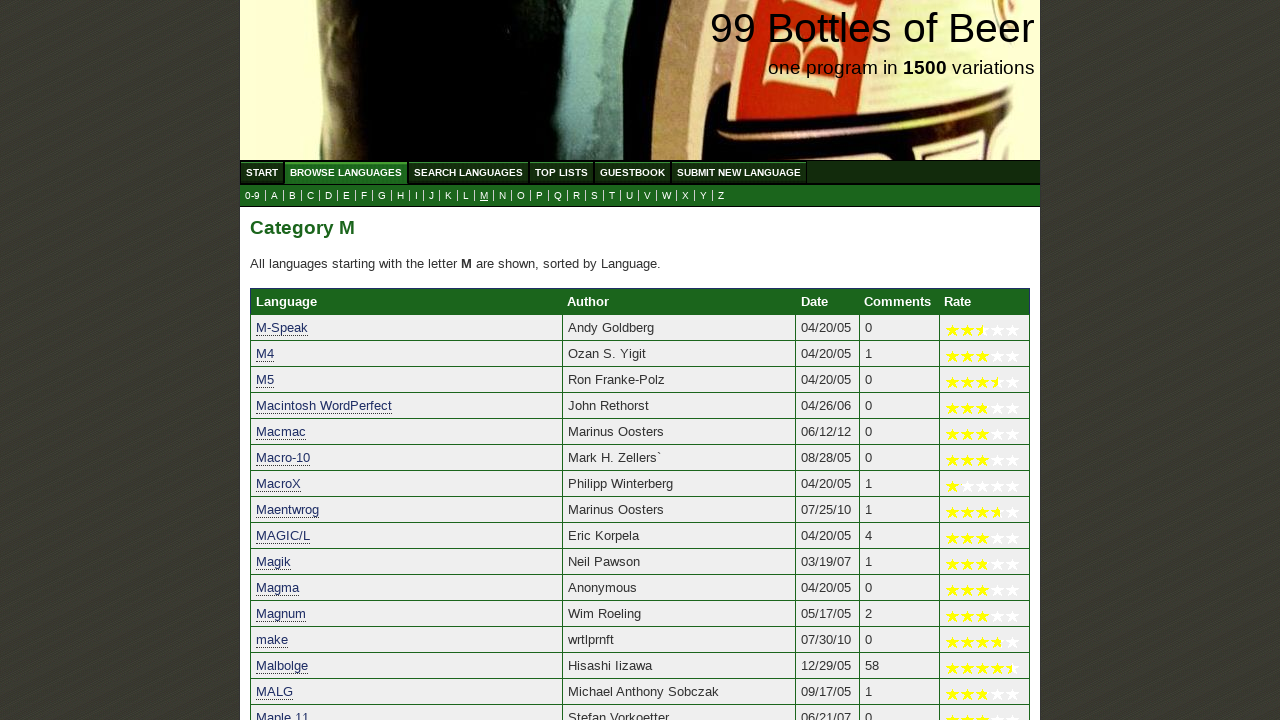

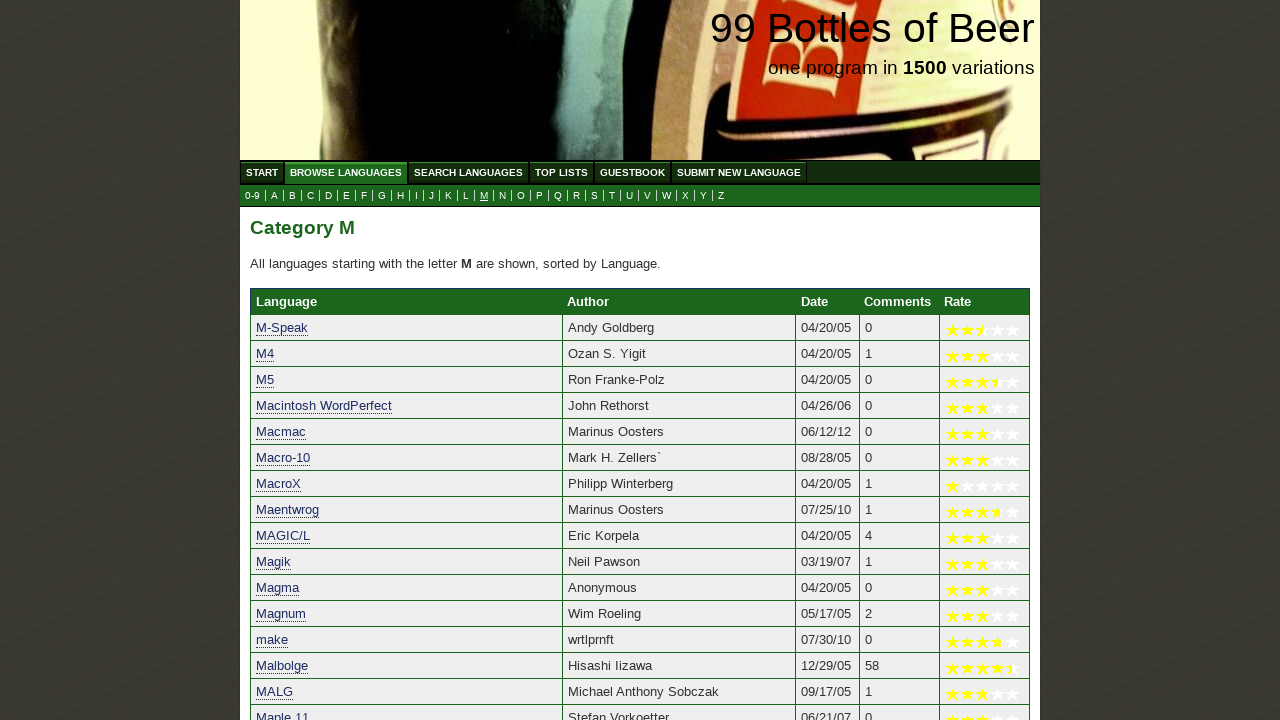